Tests adding an item to the shopping cart from the shop page and verifies the cart displays correct item count and price

Starting URL: http://practice.automationtesting.in/

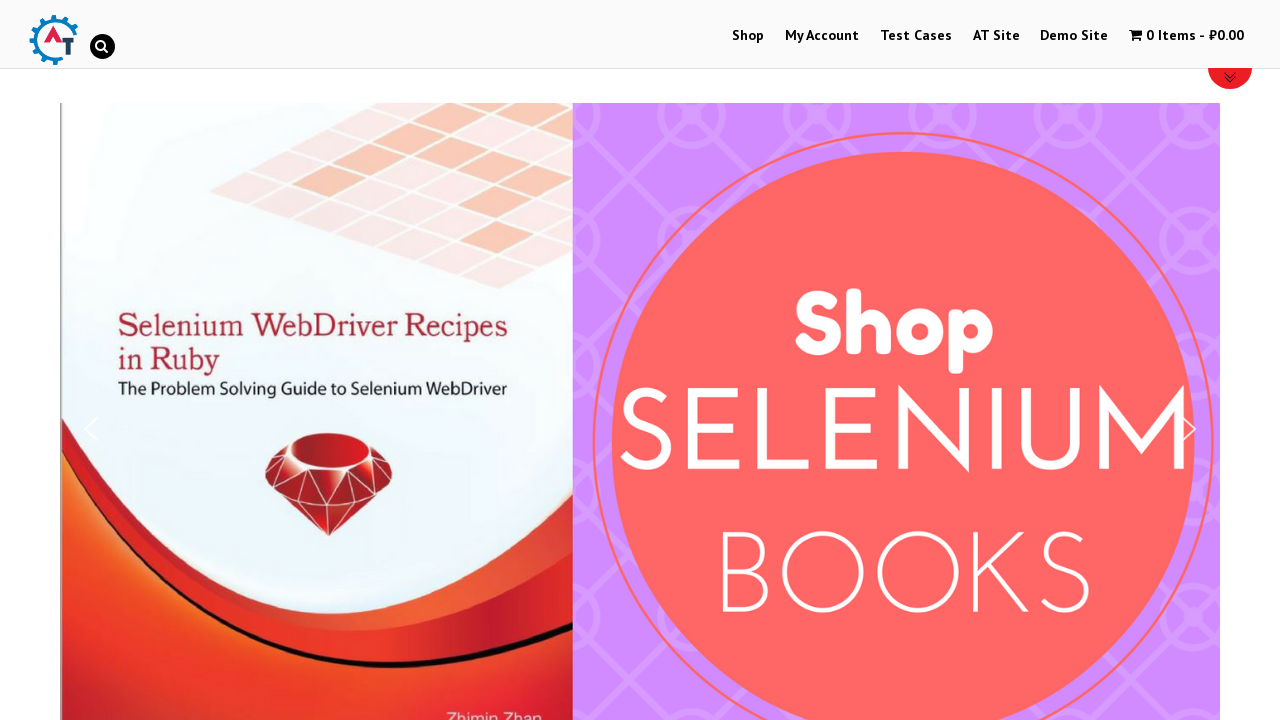

Clicked Shop menu item to navigate to shop page at (748, 36) on #menu-item-40
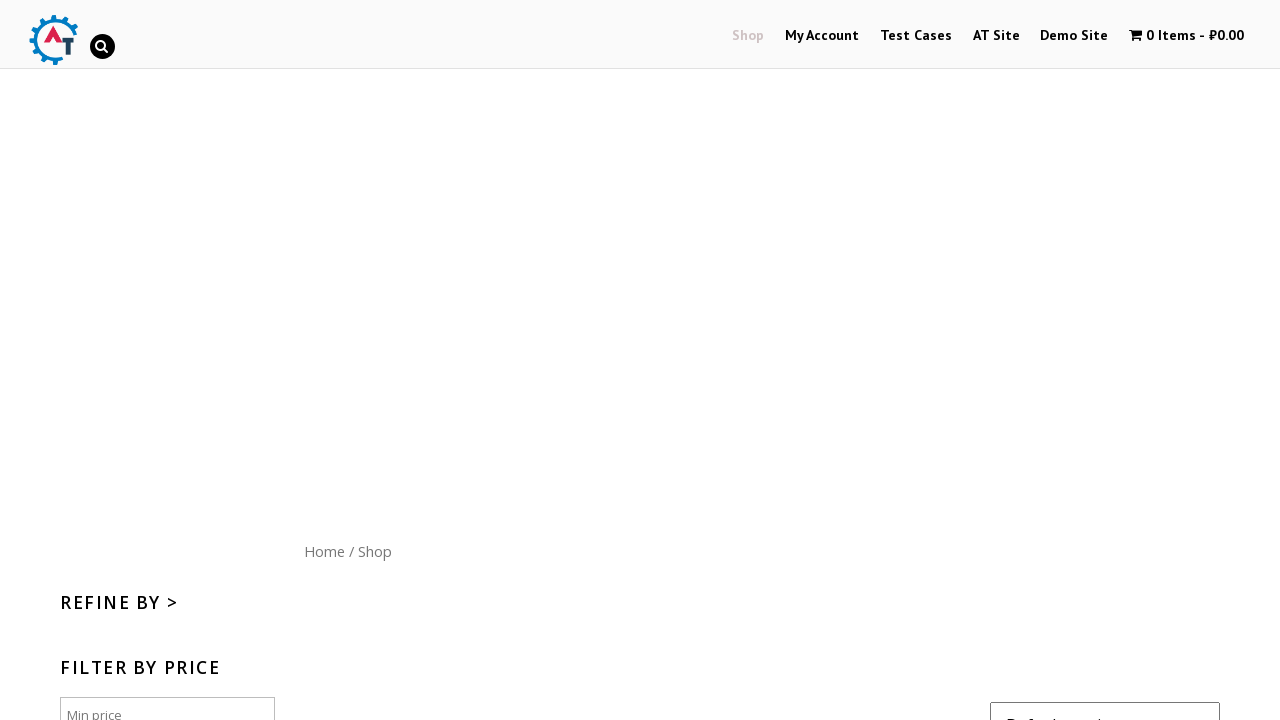

Clicked Add to Cart button for product at (1115, 361) on .post-182>.button
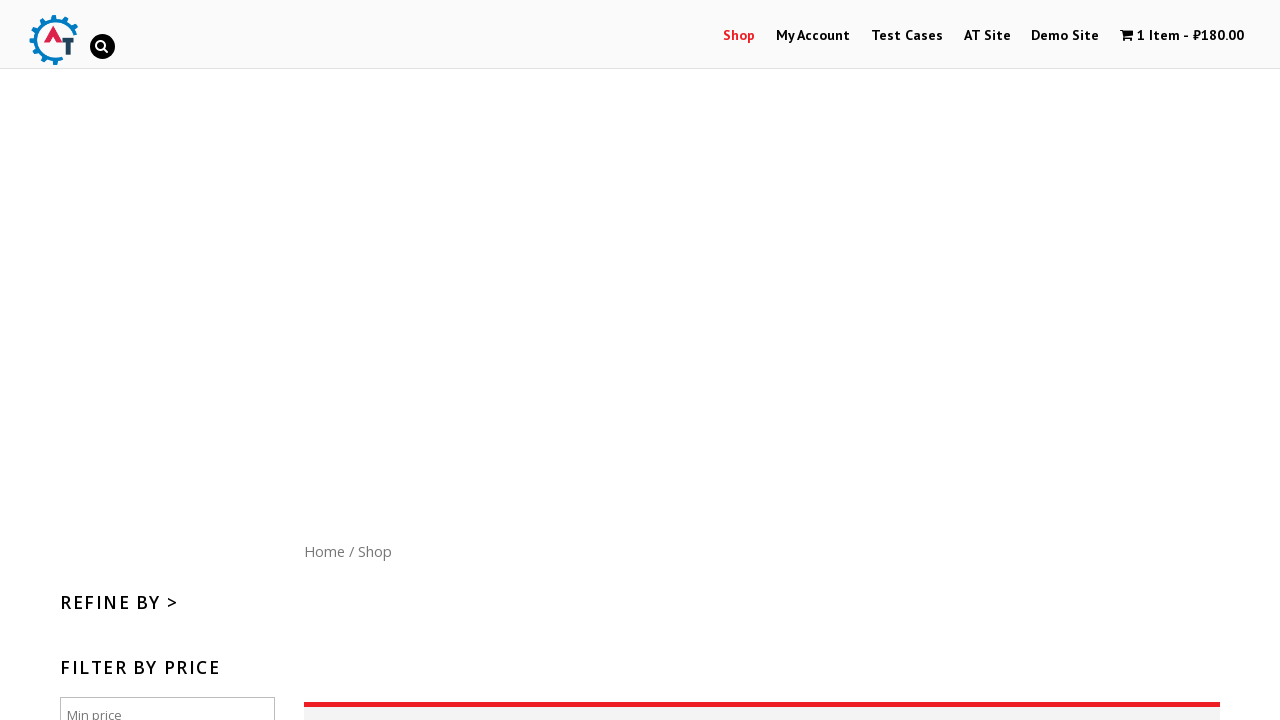

Waited for cart to update
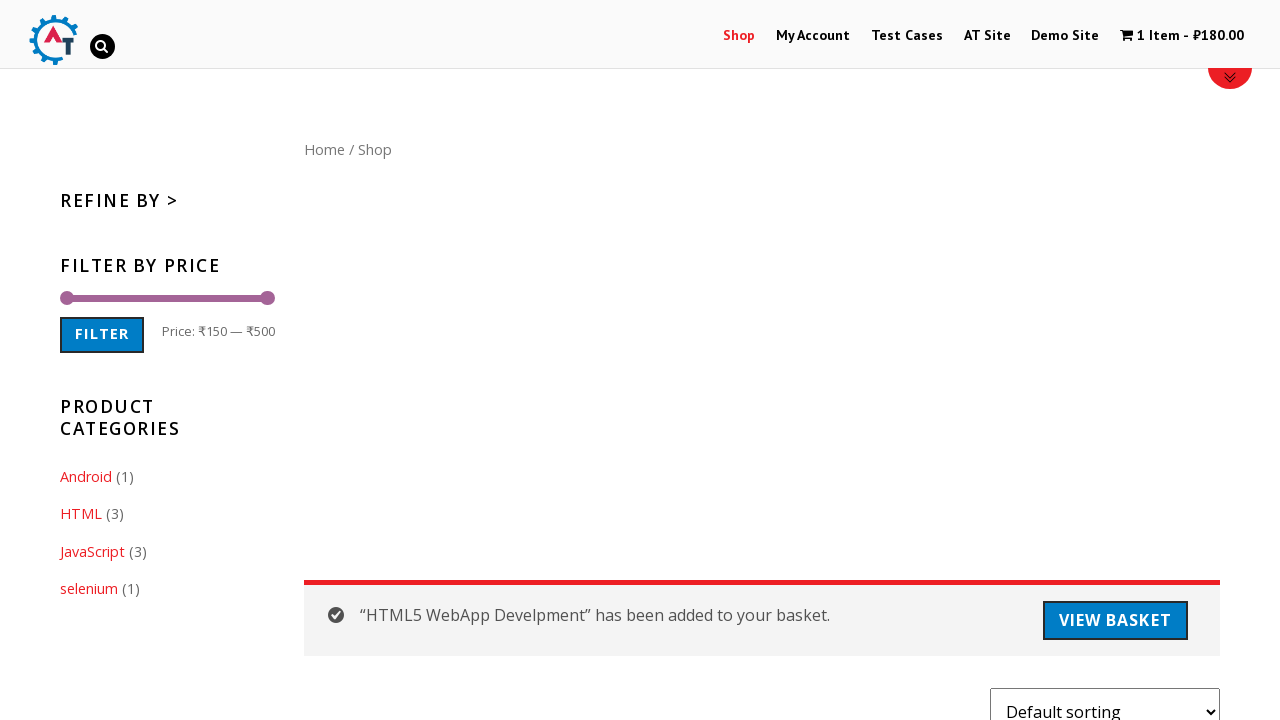

Cart contents element is visible - item count displayed
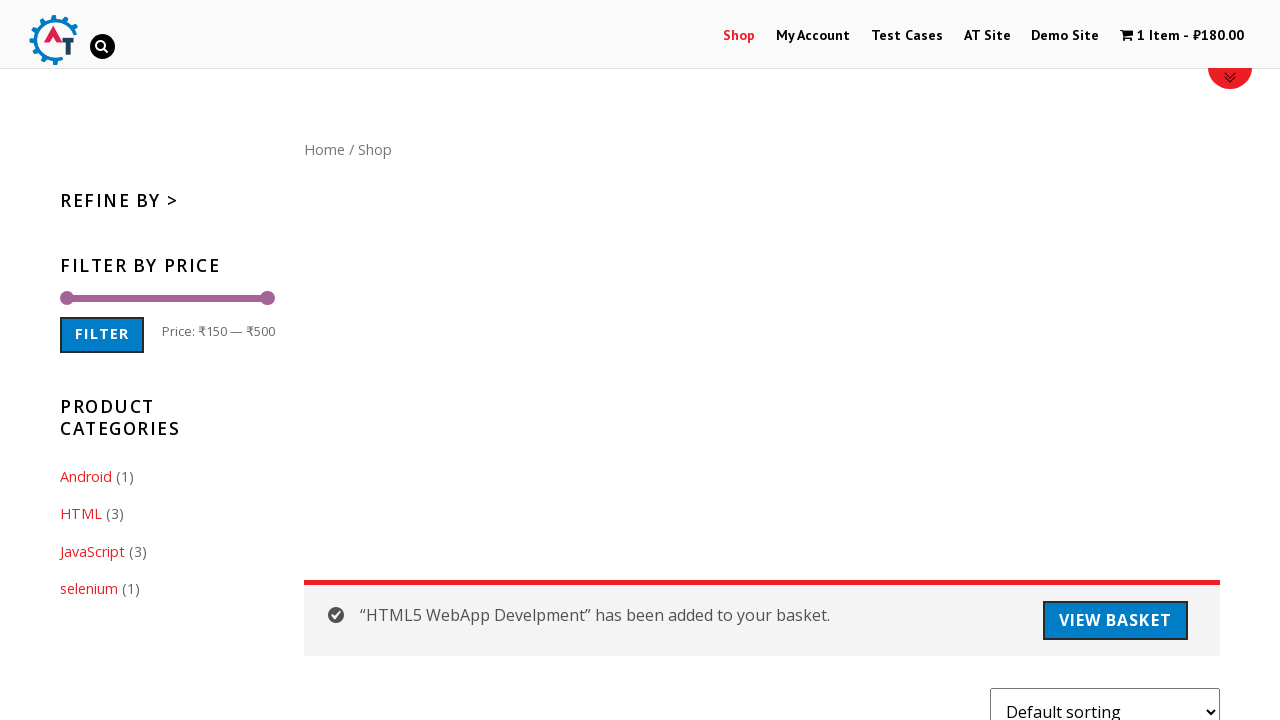

Clicked cart icon to view shopping cart at (1182, 36) on #wpmenucartli
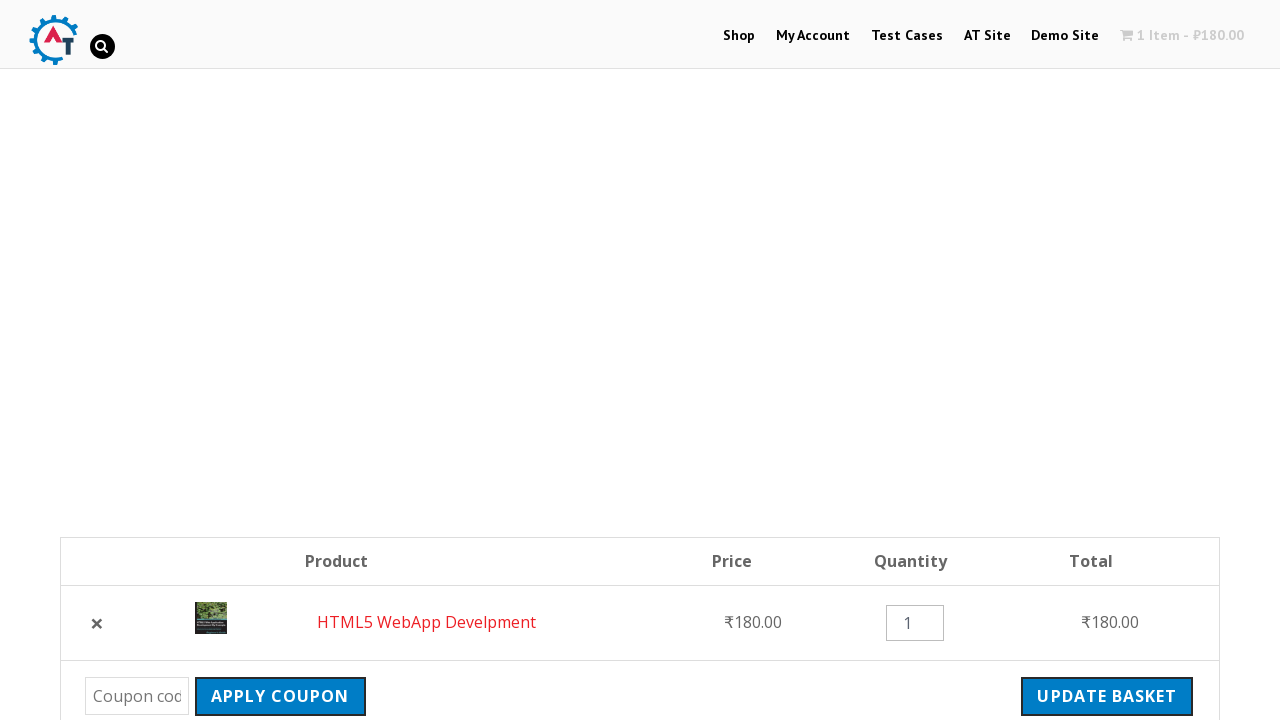

Cart page loaded and subtotal is visible
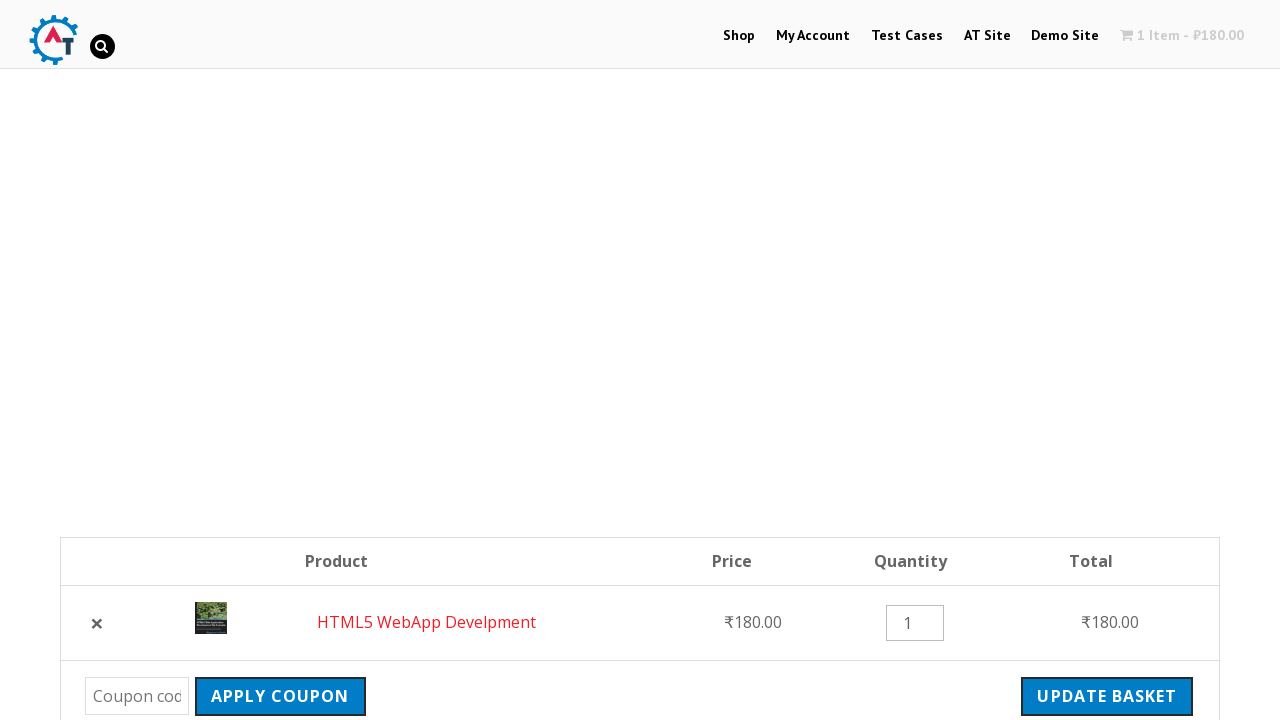

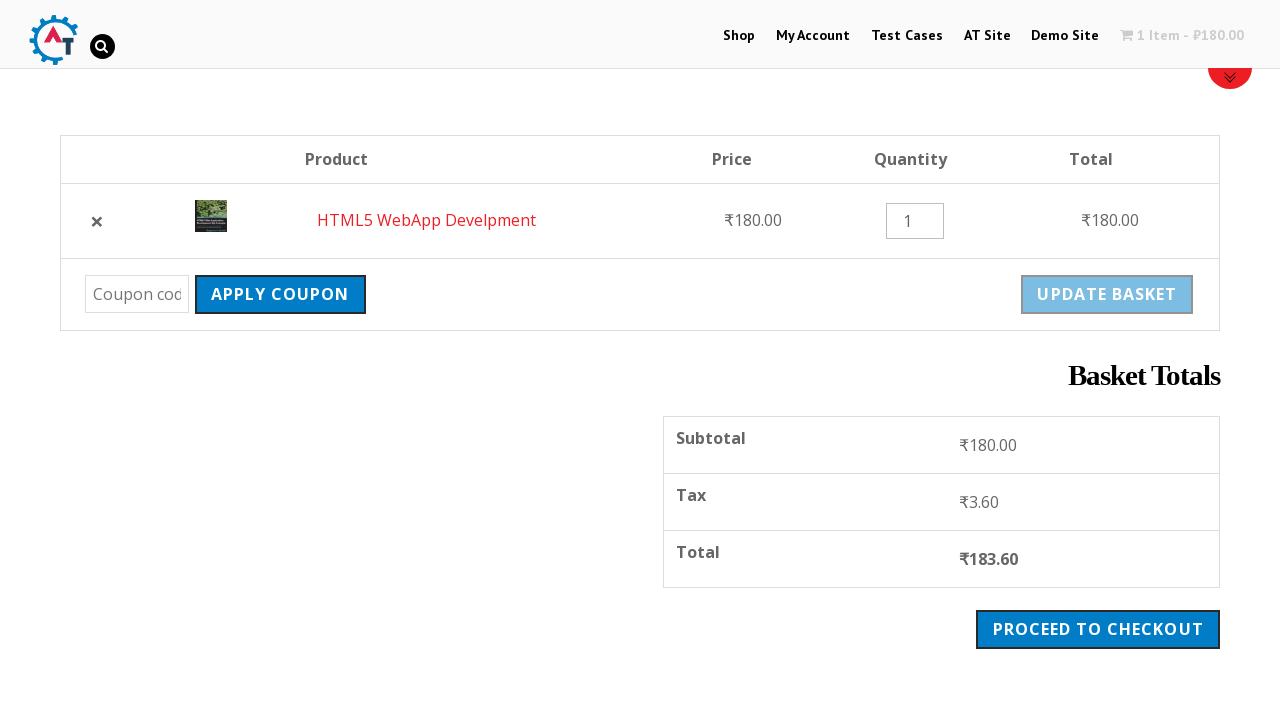